Tests browser window handling by opening a new tab, switching between tabs, and verifying navigation between multiple browser windows

Starting URL: https://demoqa.com/text-box

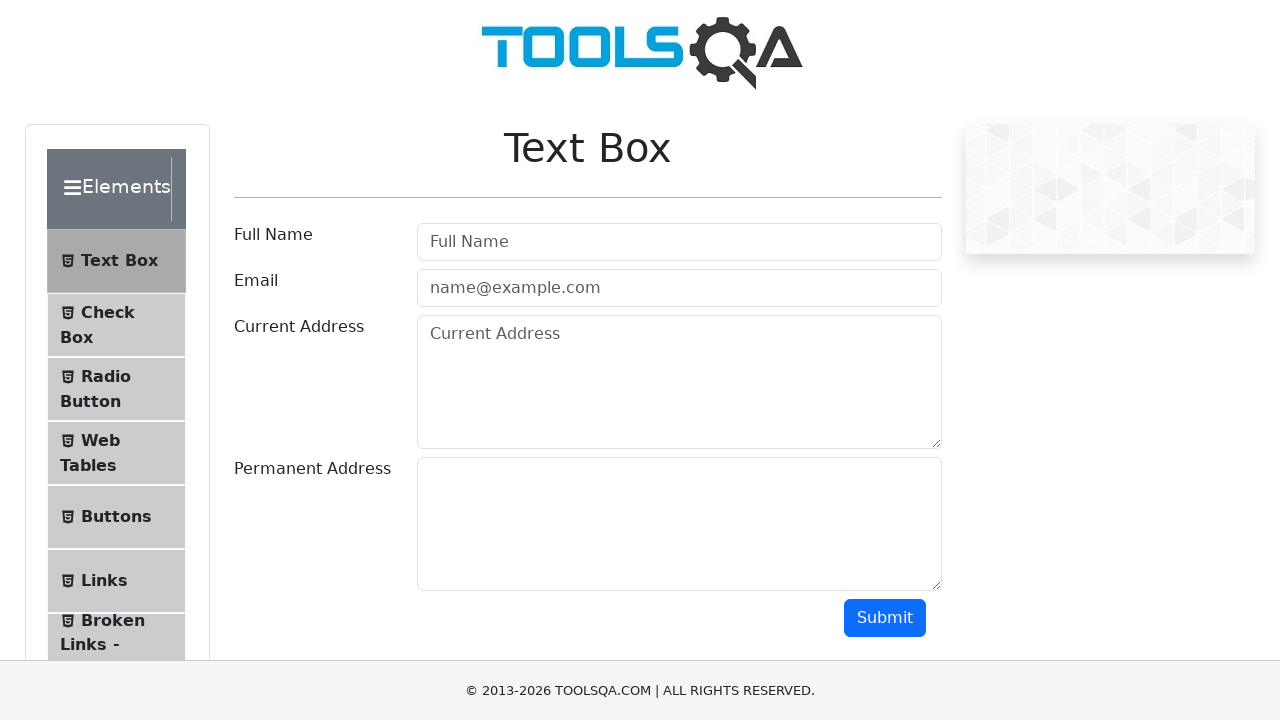

Opened a new browser tab
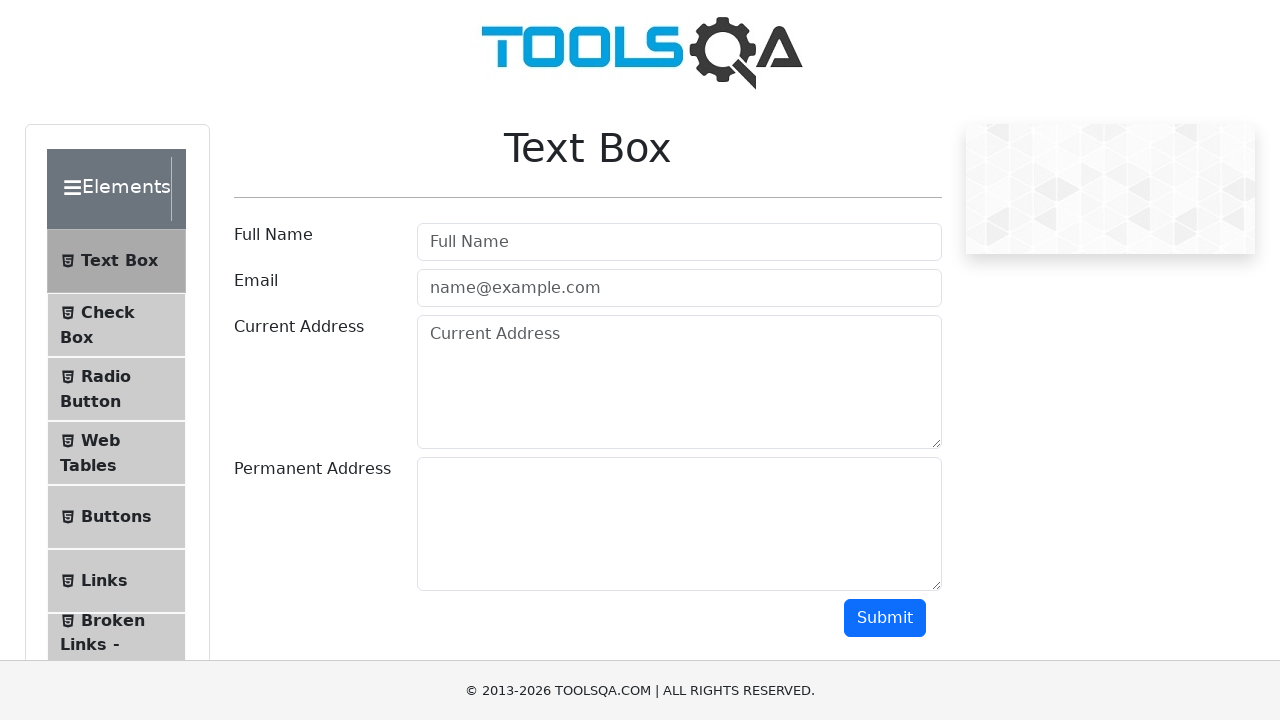

Navigated new tab to checkbox page at https://demoqa.com/checkbox
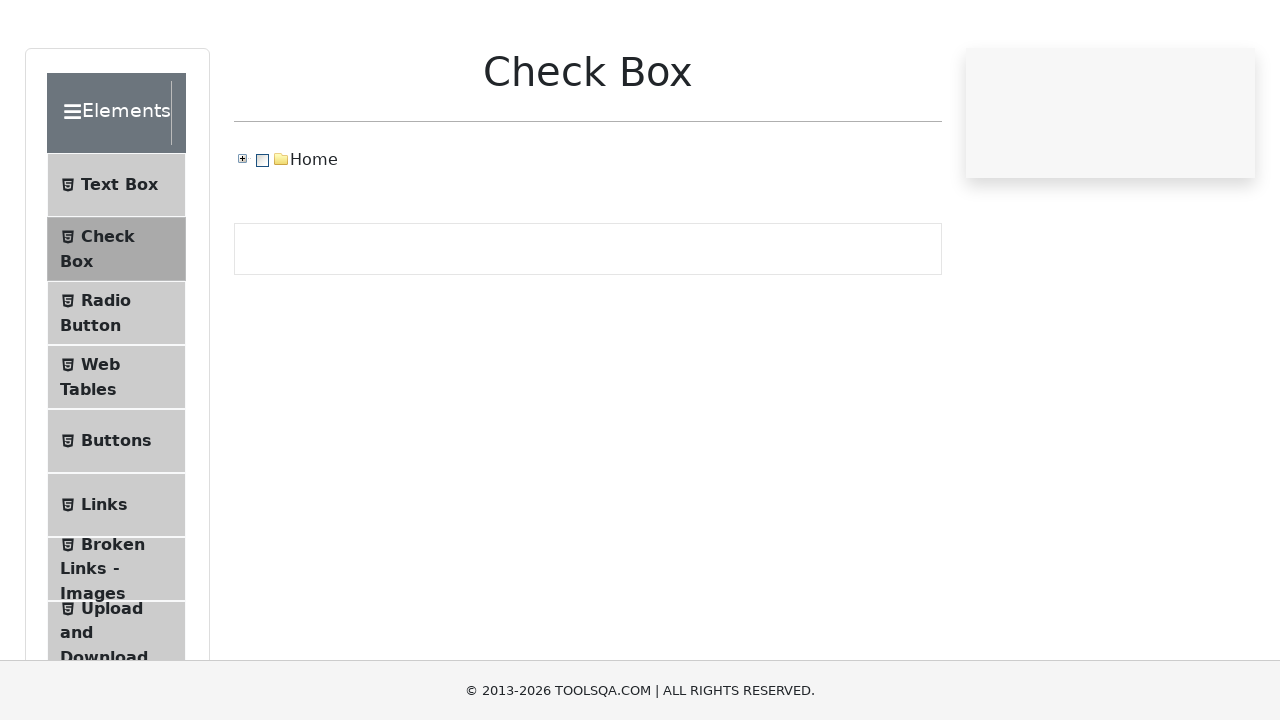

Retrieved all open pages from browser context
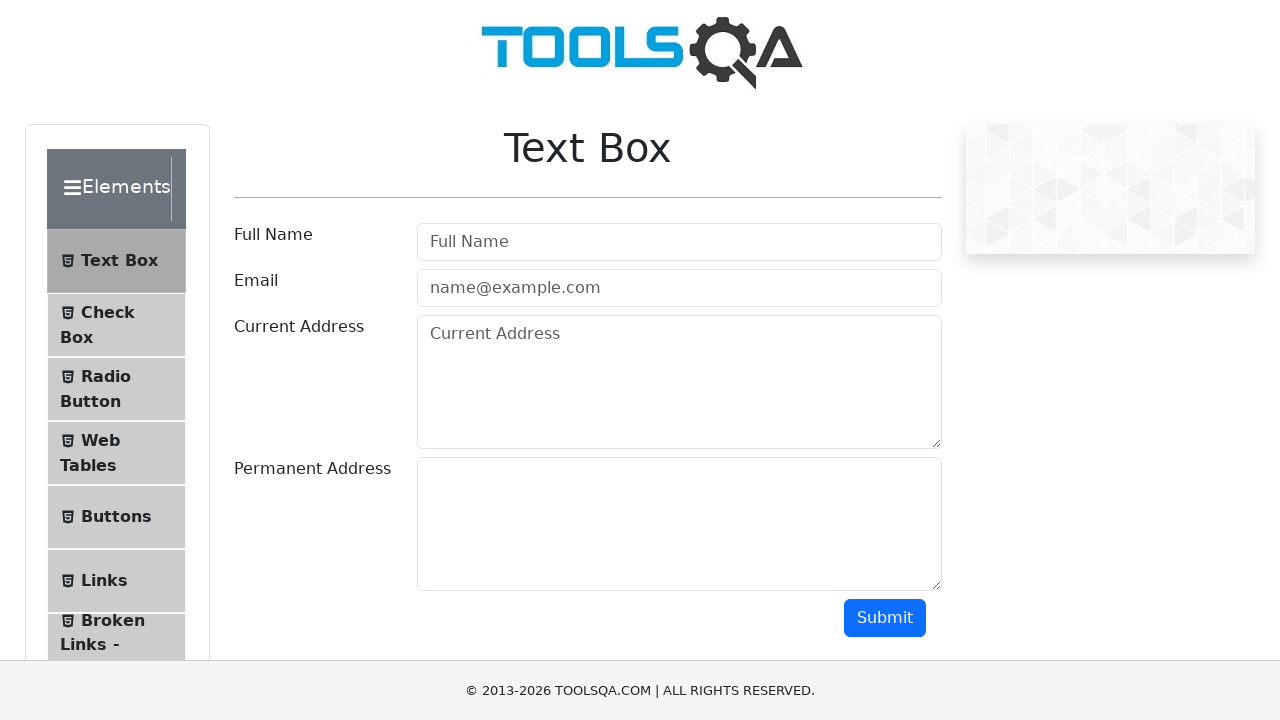

Verified that exactly 2 browser windows/tabs are open
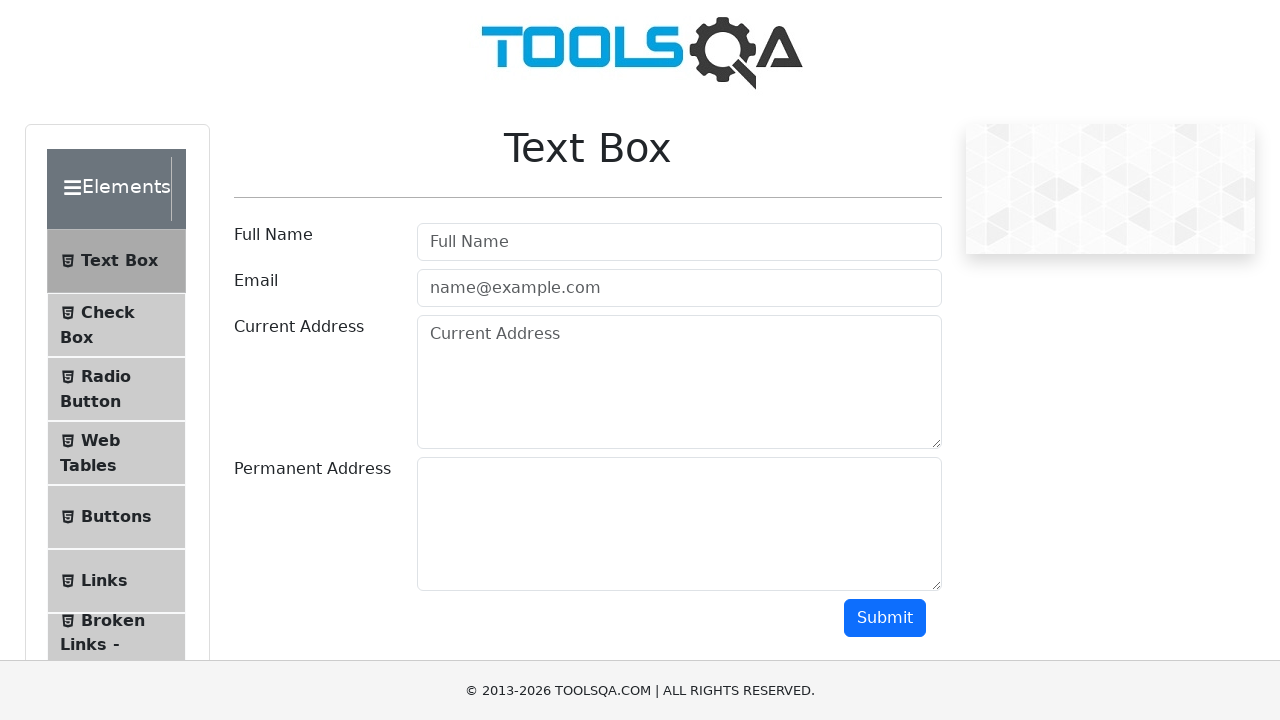

Waited for checkbox page to fully load
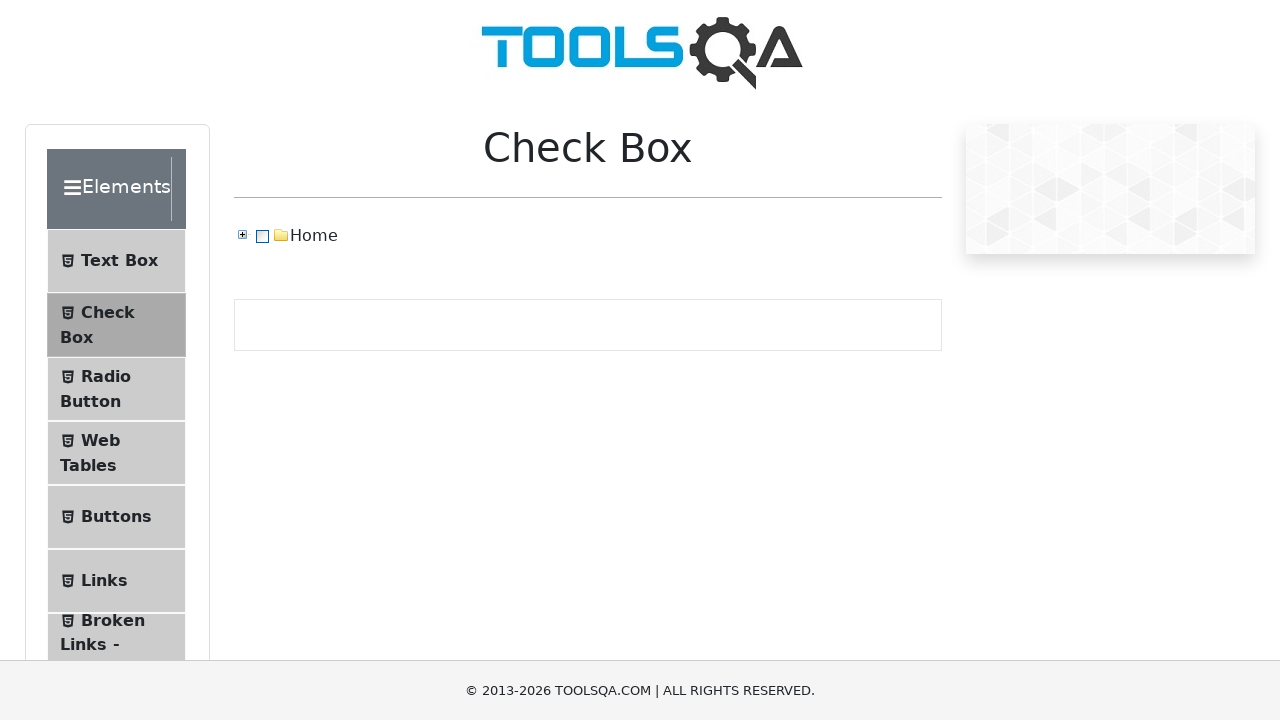

Switched focus back to original text-box page
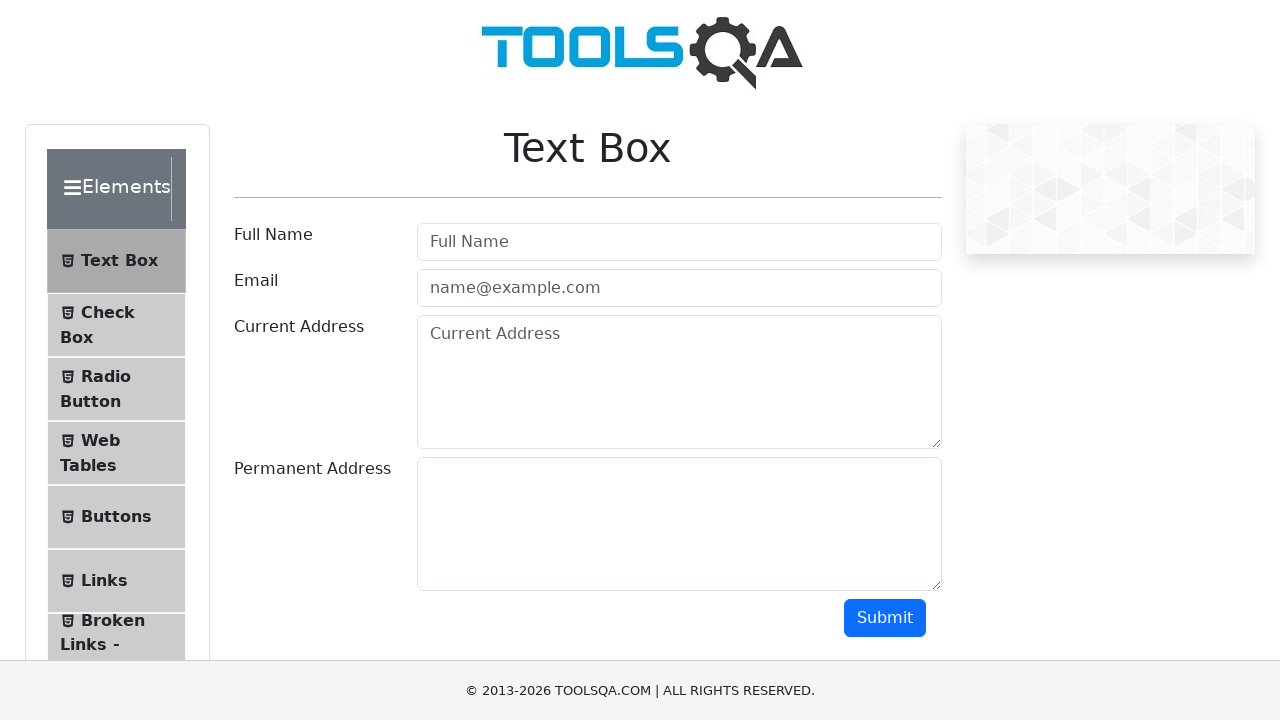

Verified original text-box page is fully loaded
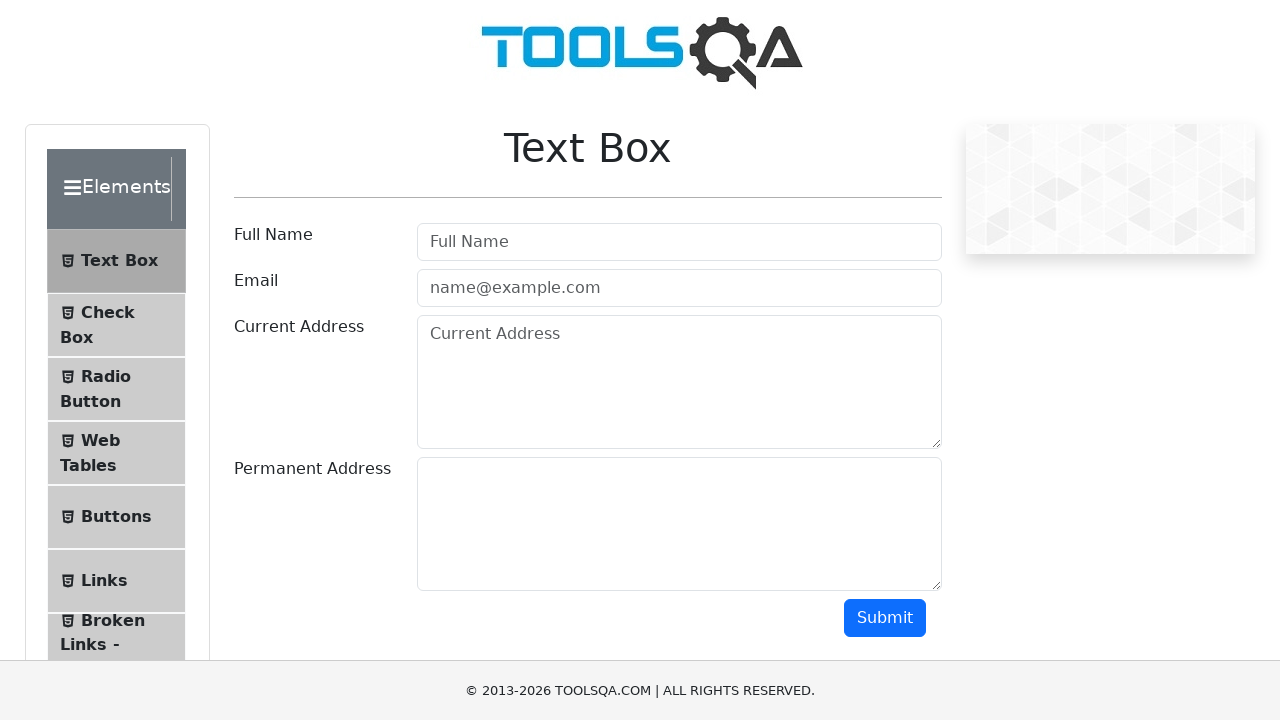

Closed the checkbox page tab
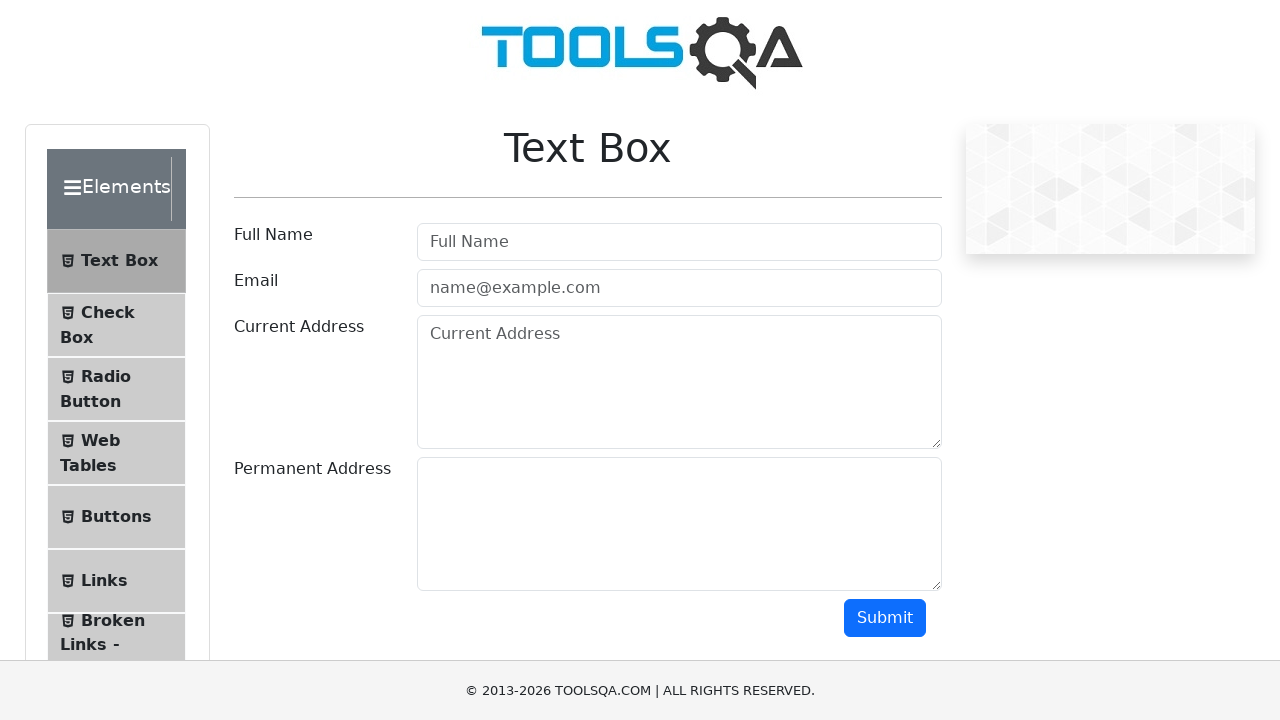

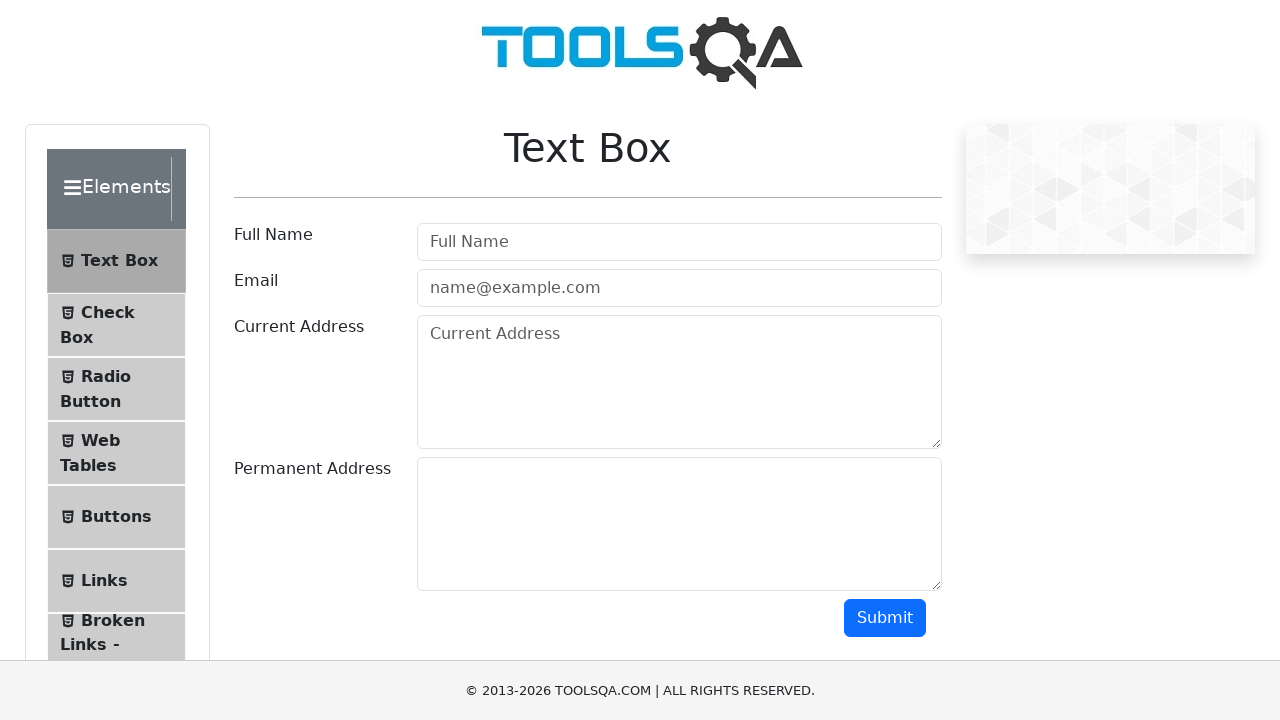